Tests navigation through multiple wealth plan options by selecting each plan from a dropdown menu and clicking the "Change Product" button

Starting URL: http://13.234.16.249:1005/sis/inputfg.aspx?

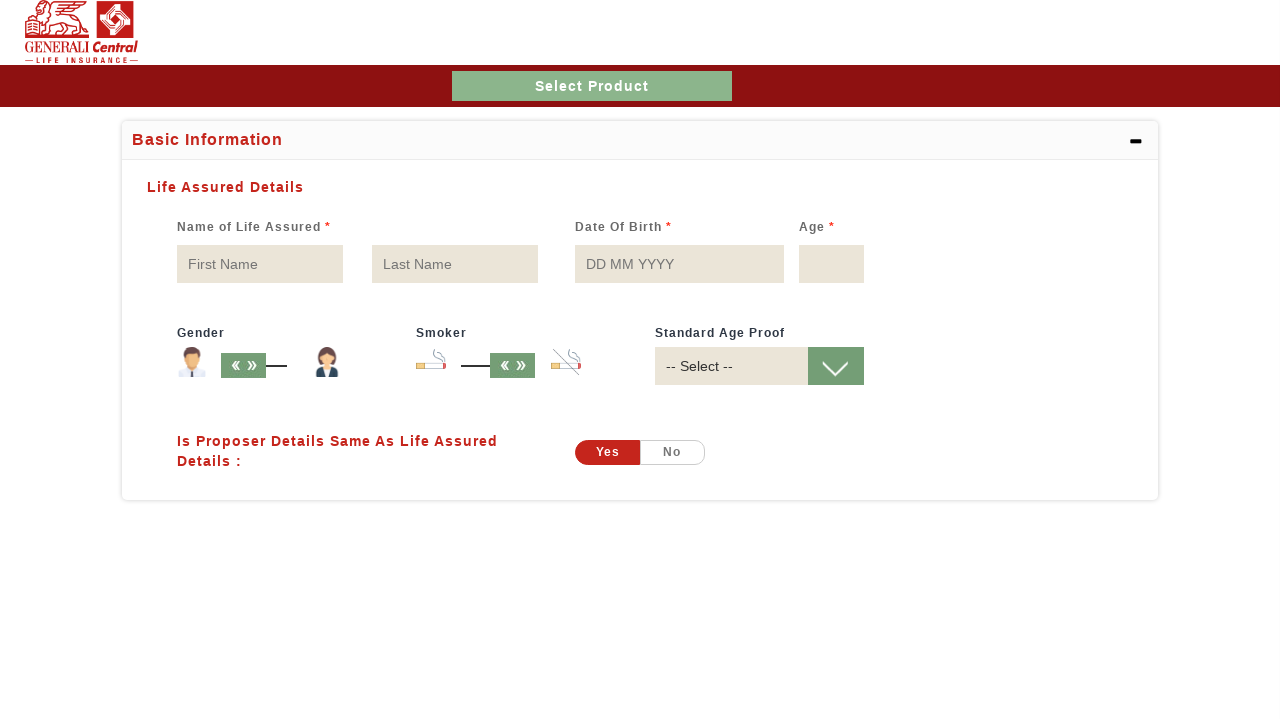

Clicked on 'Select Product' dropdown at (592, 86) on xpath=//span[contains(text(),'Select Product')]
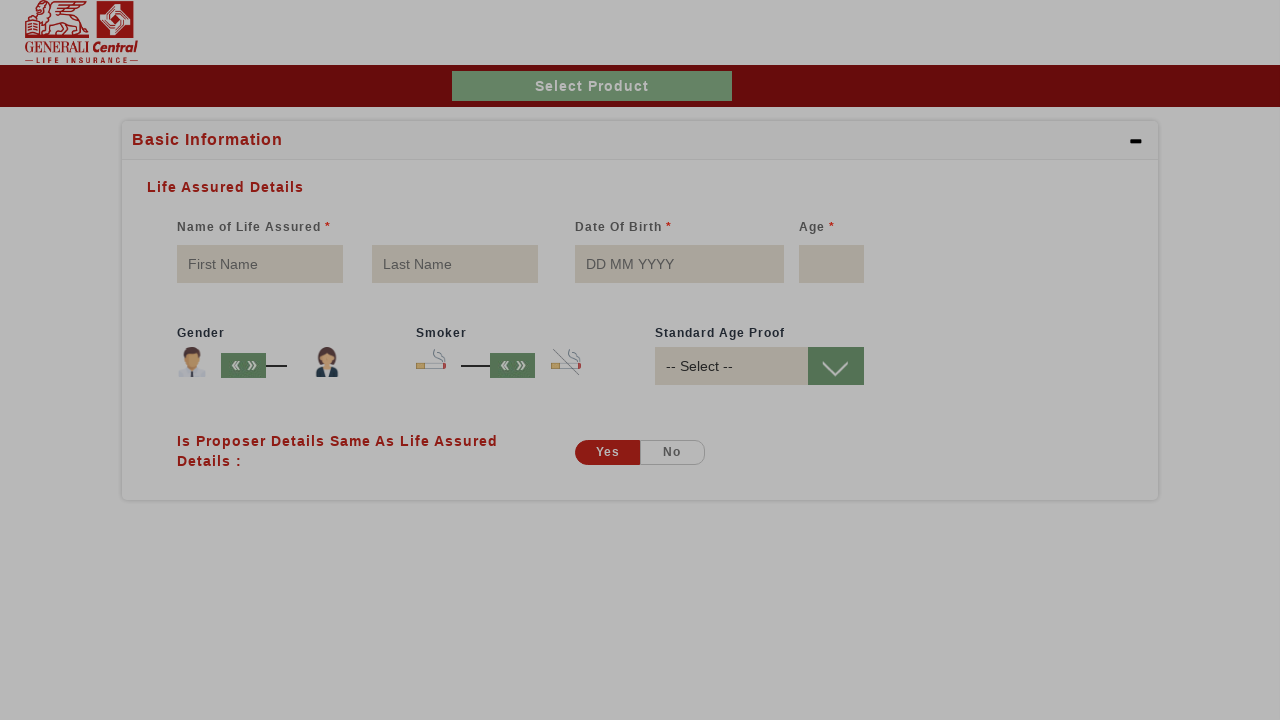

Wealth Plans option 1 loaded
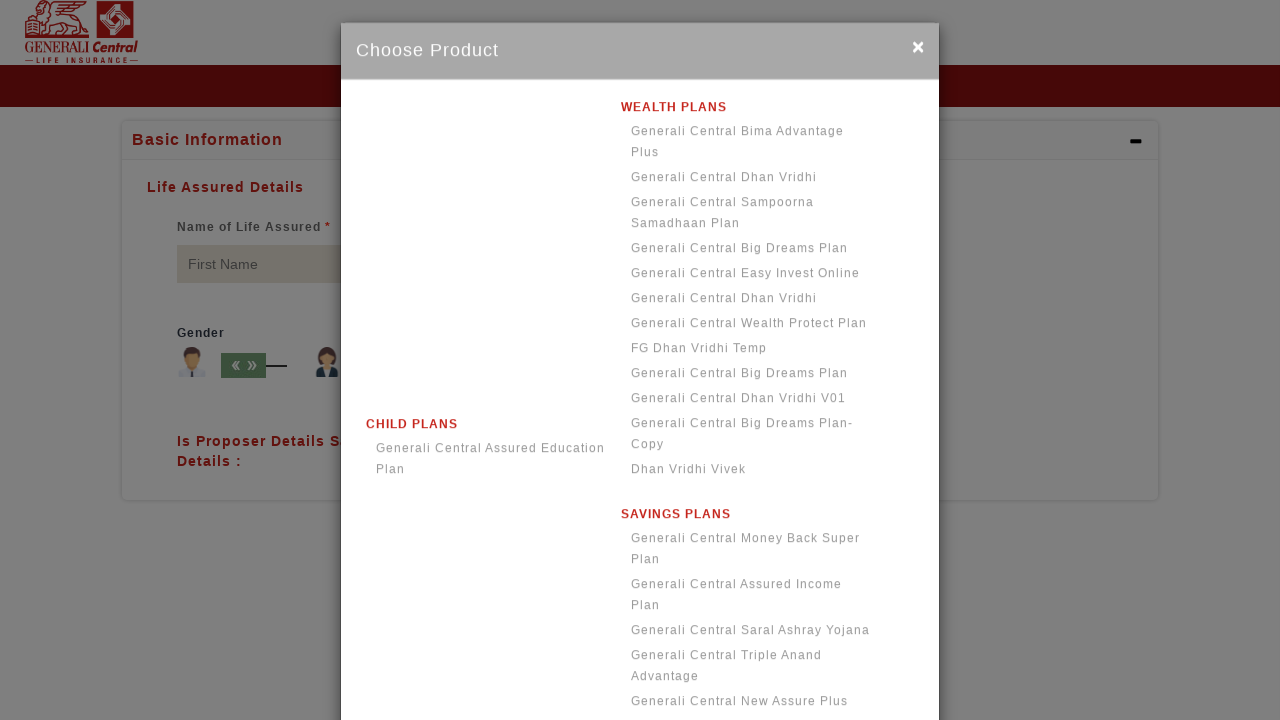

Selected first wealth plan at (751, 150) on xpath=//span[@id='rptCompanyCat_lblCatName_1' and text()='Wealth Plans']//parent
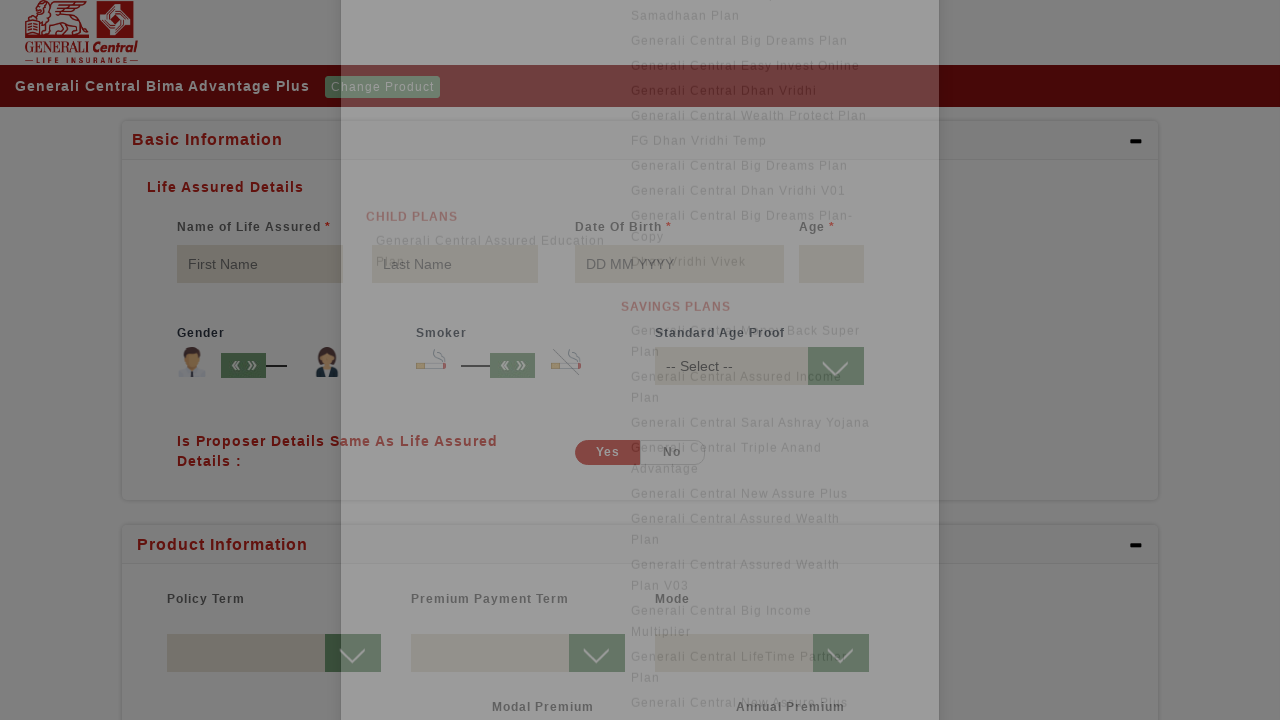

'Change Product' button loaded for plan 1
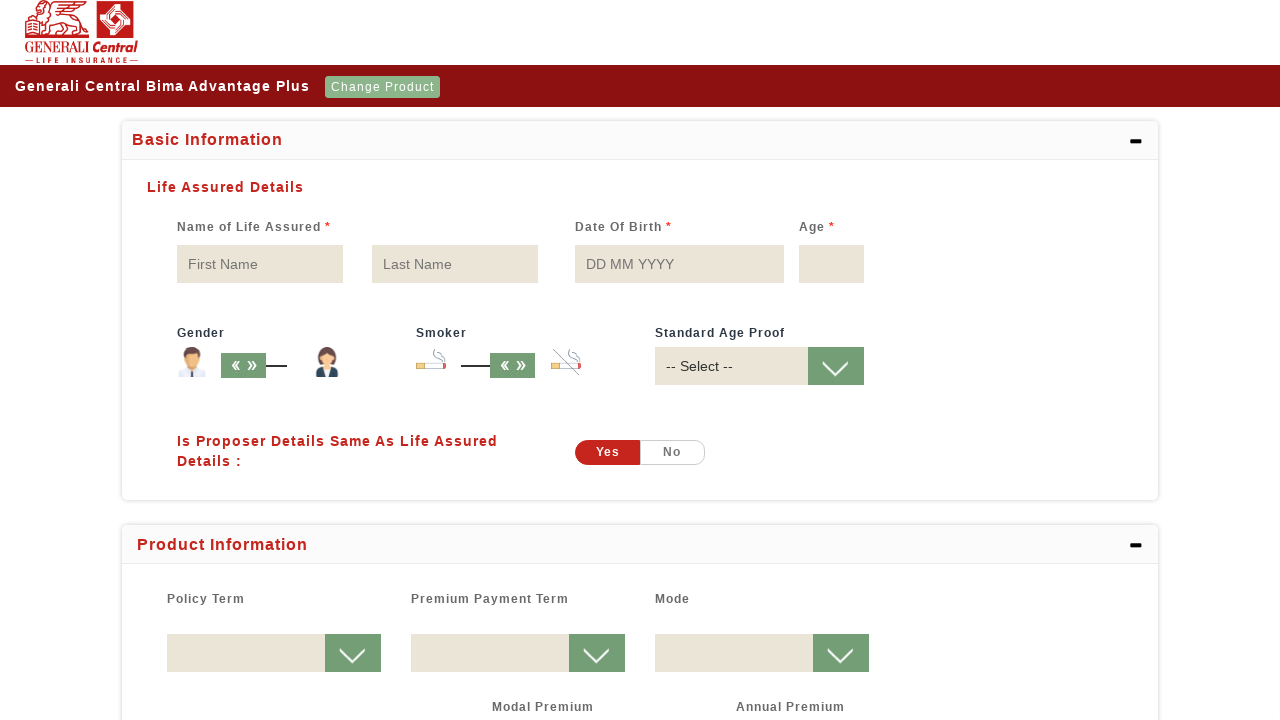

Clicked 'Change Product' button for plan 1 at (382, 87) on xpath=//button[text()='Change Product']
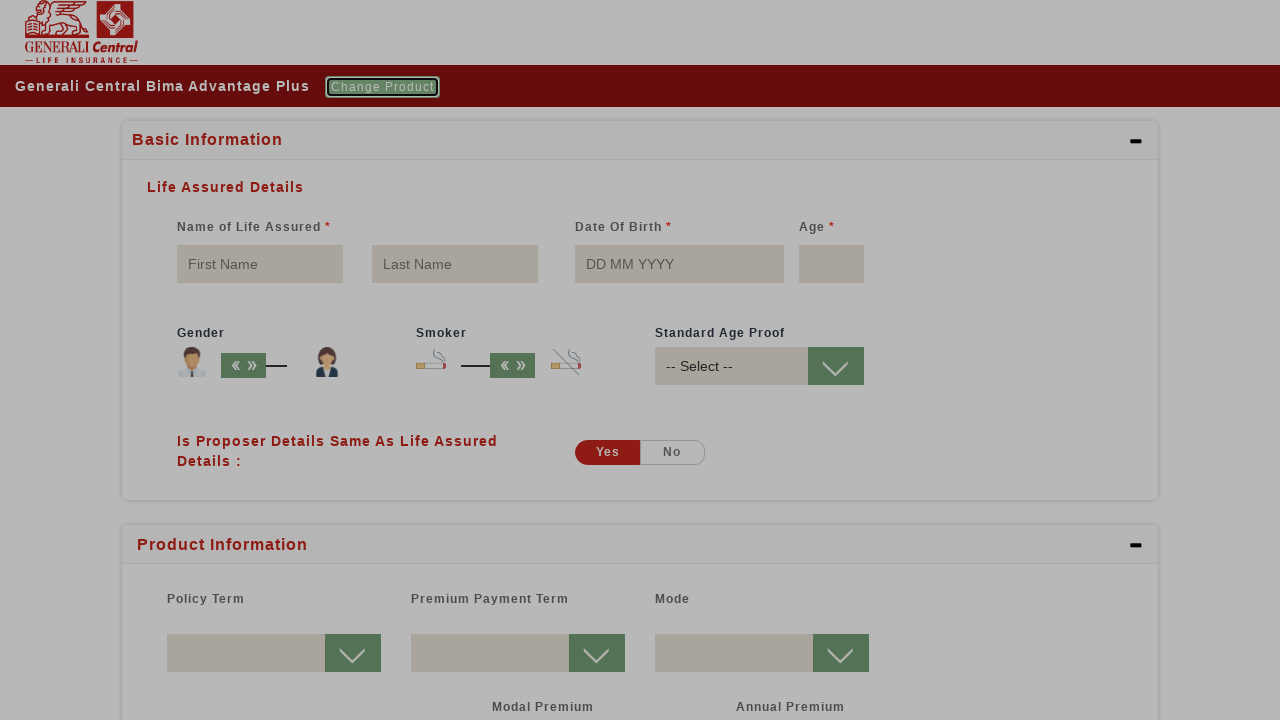

Wealth Plans option 2 loaded
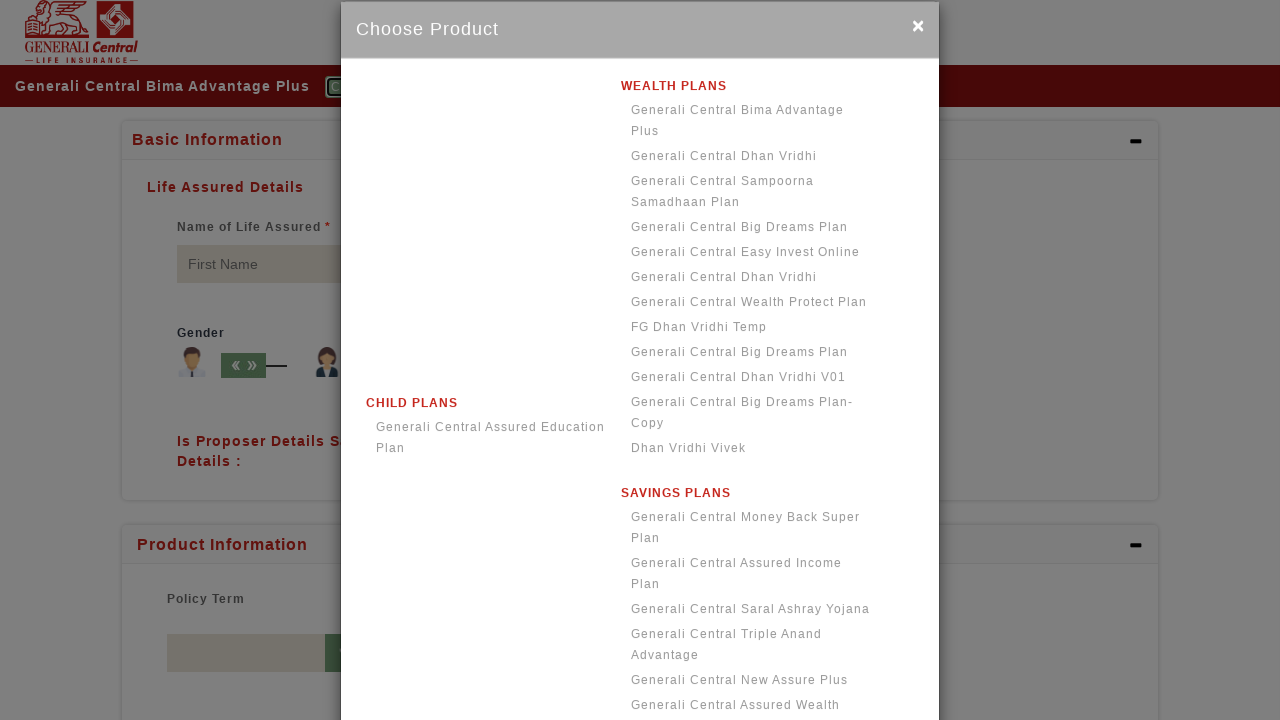

Selected second wealth plan at (751, 185) on xpath=//span[@id='rptCompanyCat_lblCatName_1' and text()='Wealth Plans']//parent
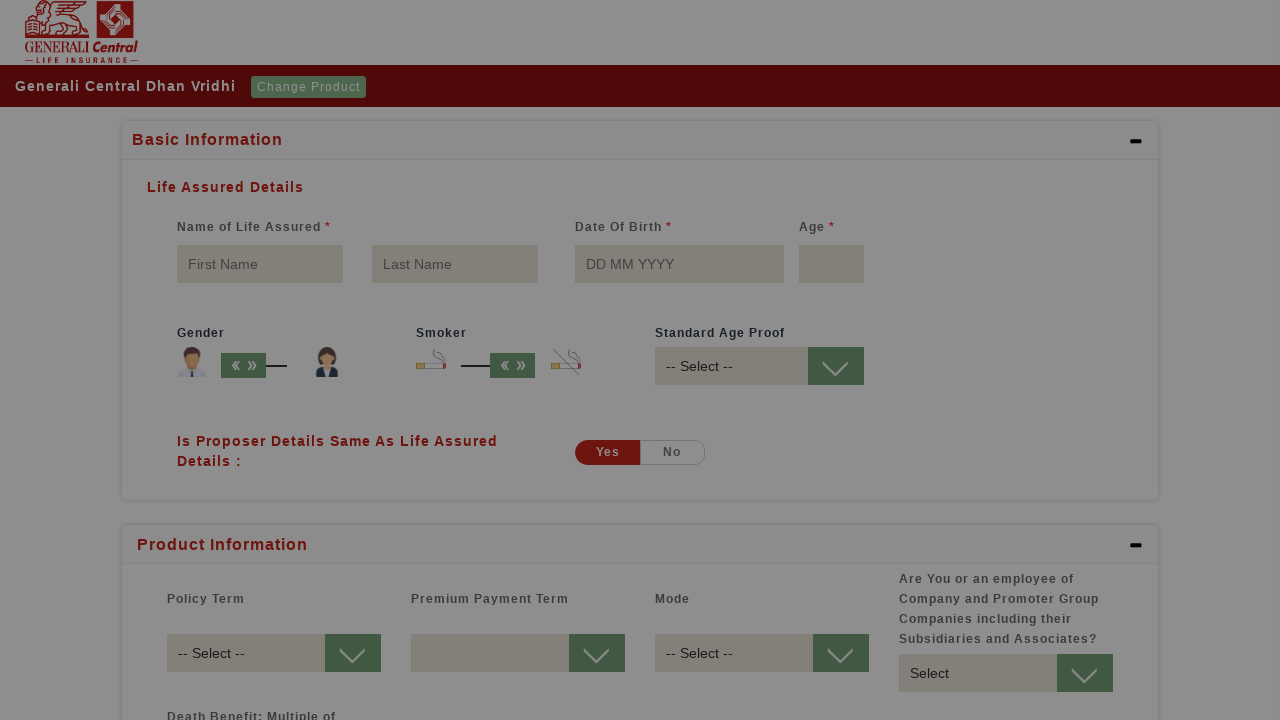

'Change Product' button loaded for plan 2
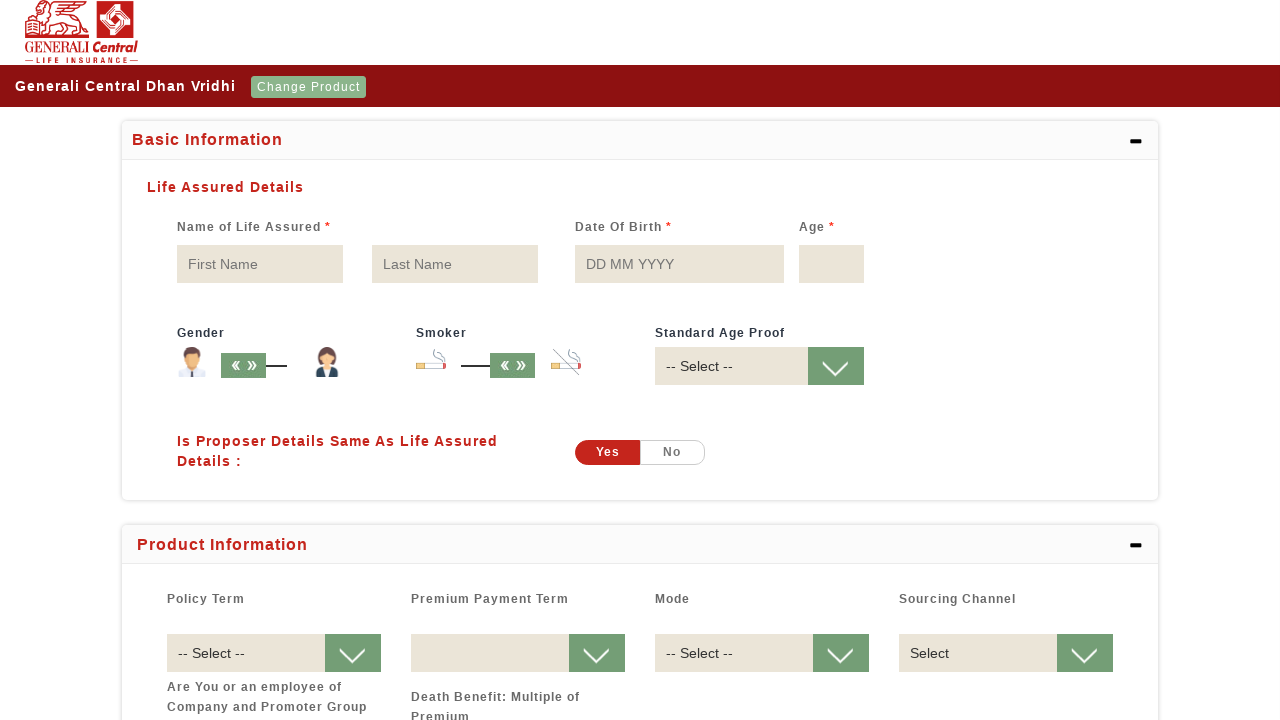

Clicked 'Change Product' button for plan 2 at (308, 87) on xpath=//button[text()='Change Product']
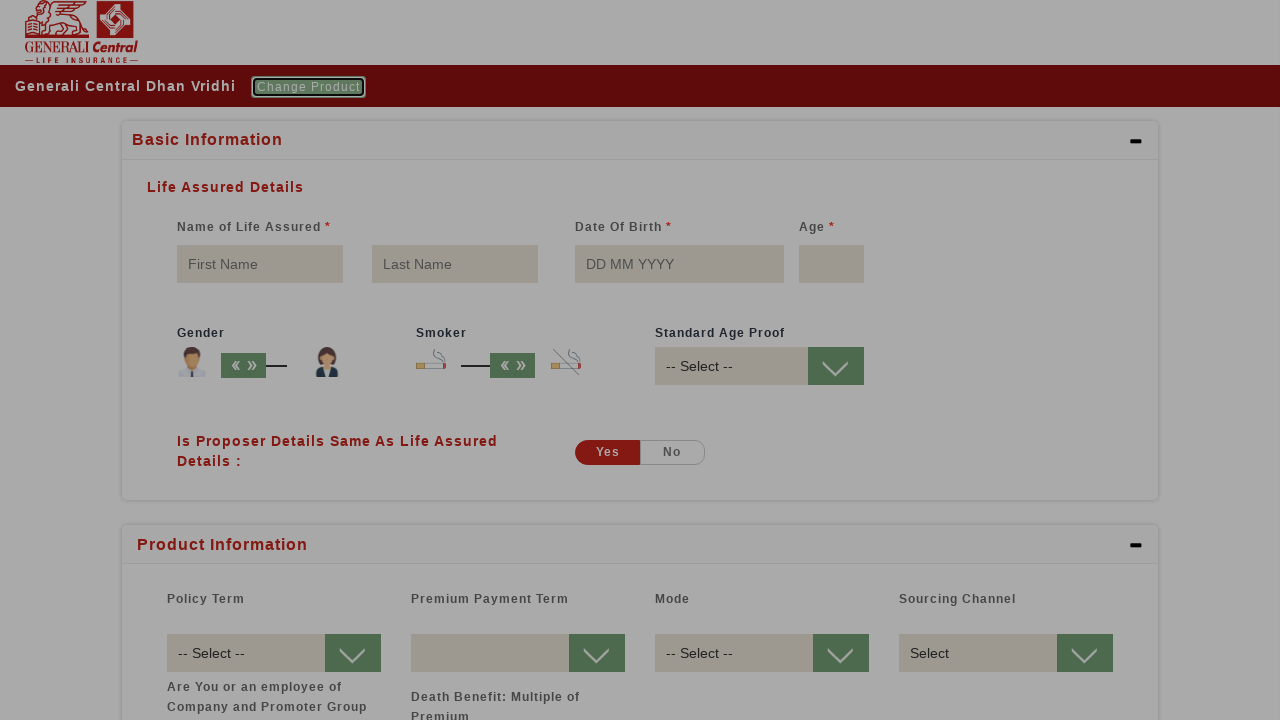

Wealth Plans option 3 loaded
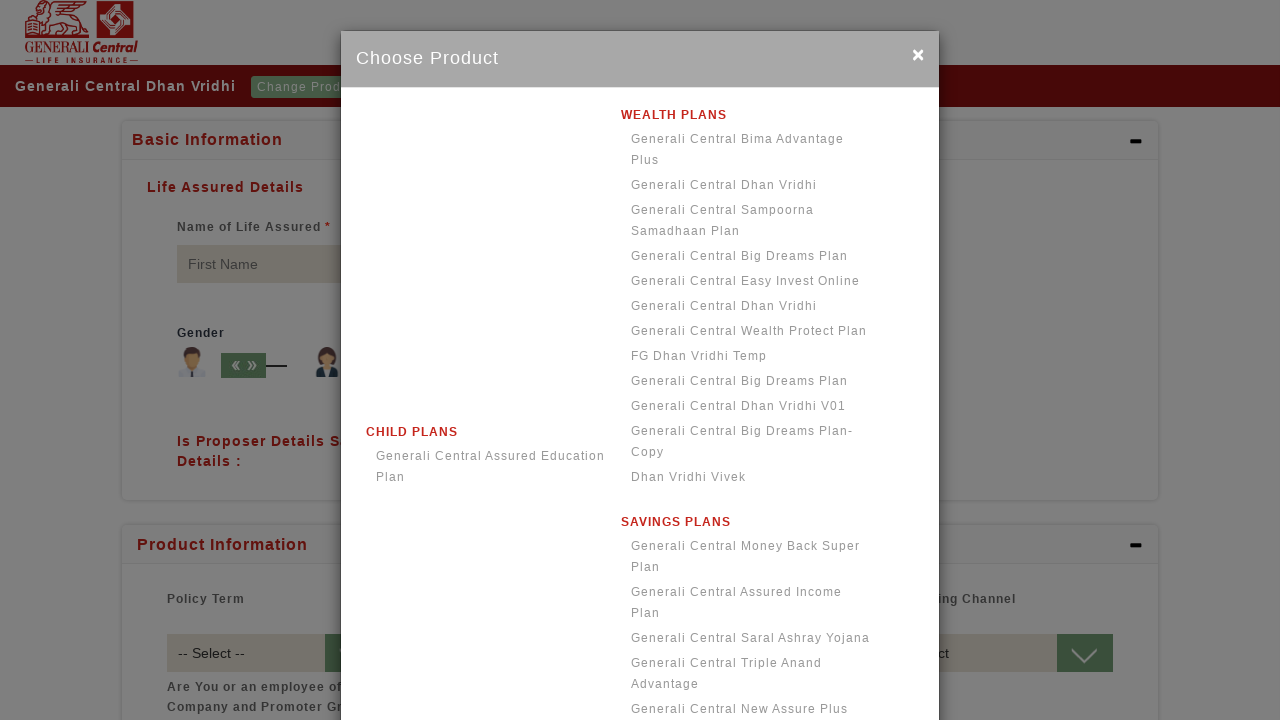

Selected third wealth plan at (751, 221) on xpath=//span[@id='rptCompanyCat_lblCatName_1' and text()='Wealth Plans']//parent
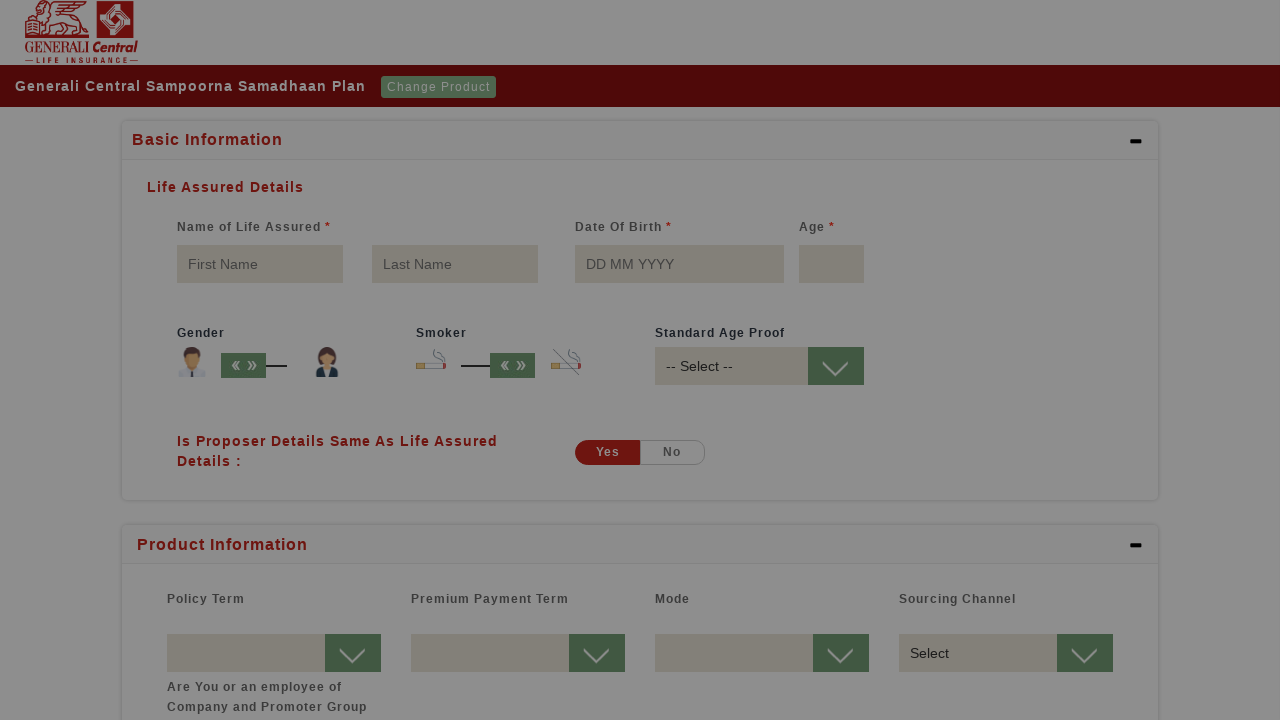

'Change Product' button loaded for plan 3
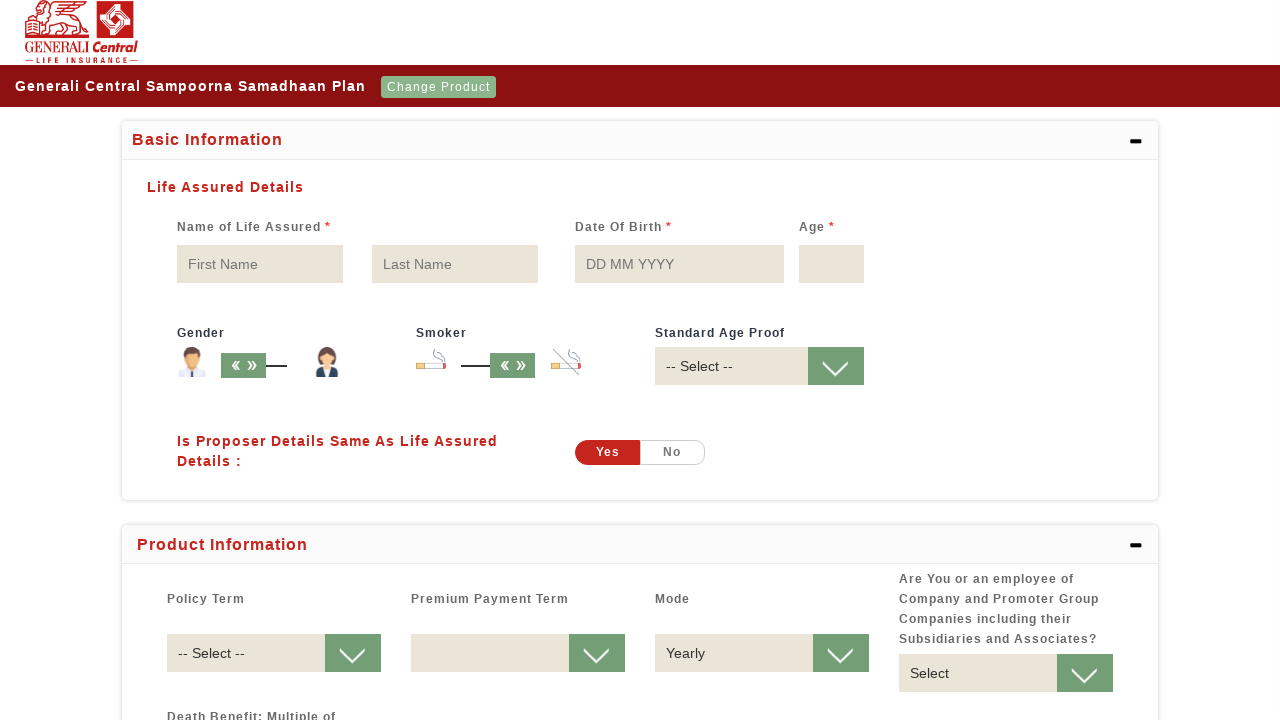

Clicked 'Change Product' button for plan 3 at (438, 87) on xpath=//button[text()='Change Product']
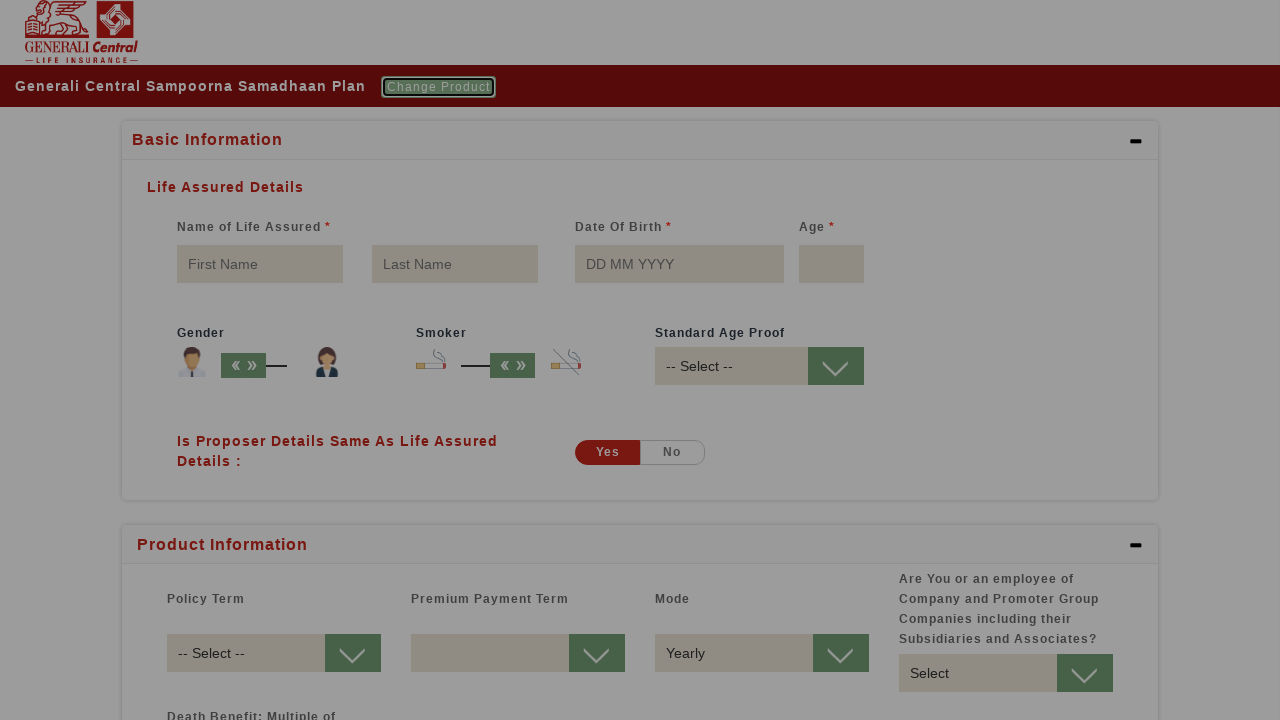

Wealth Plans option 4 loaded
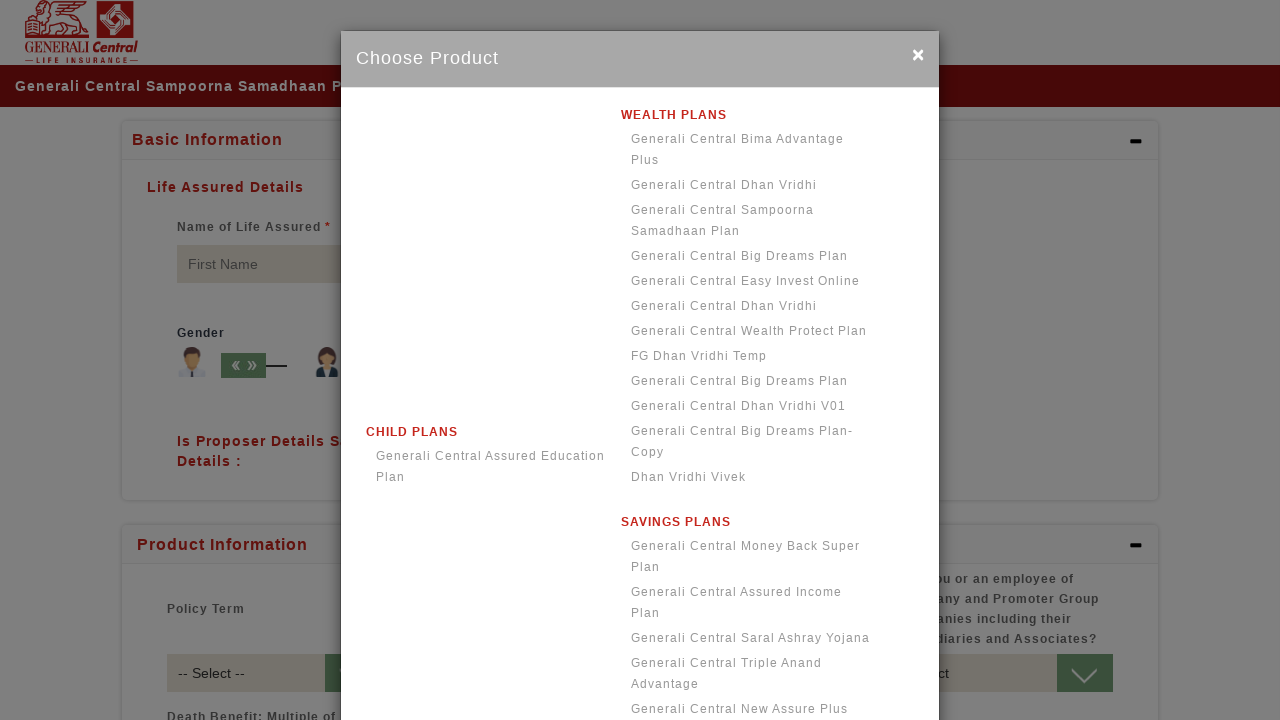

Selected fourth wealth plan at (751, 256) on xpath=//span[@id='rptCompanyCat_lblCatName_1' and text()='Wealth Plans']//parent
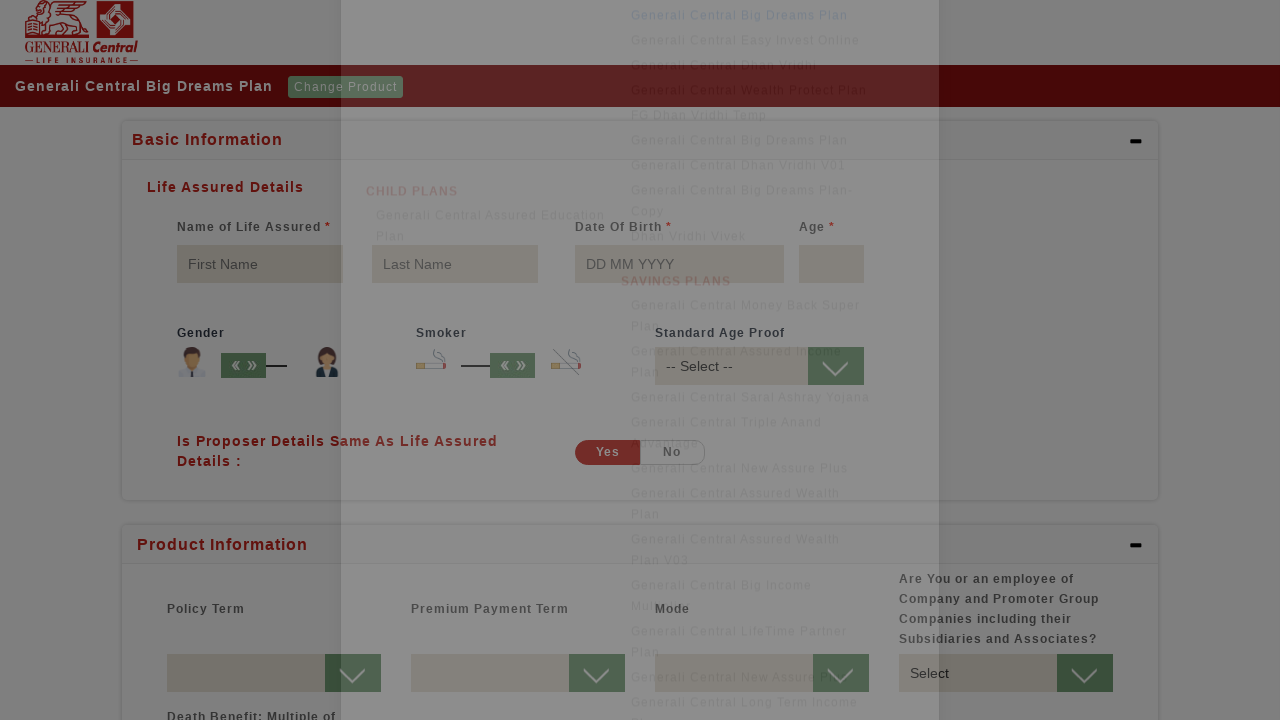

'Change Product' button loaded for plan 4
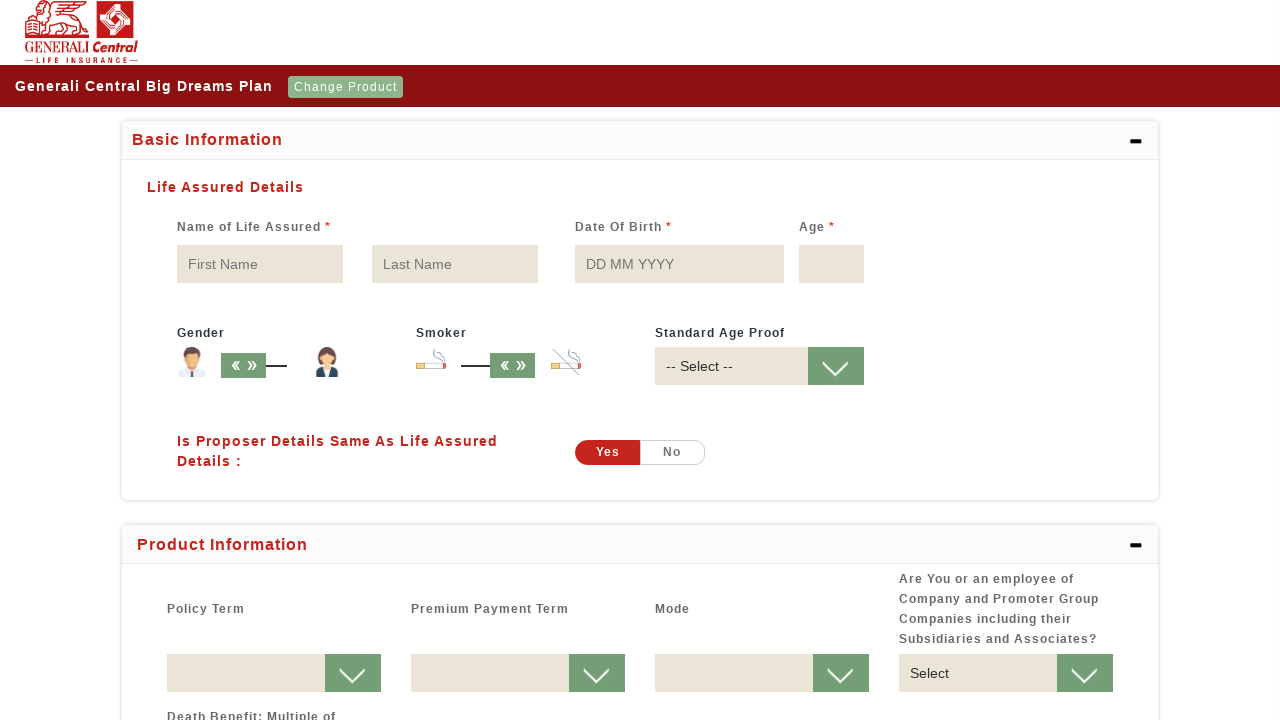

Clicked 'Change Product' button for plan 4 at (346, 87) on xpath=//button[text()='Change Product']
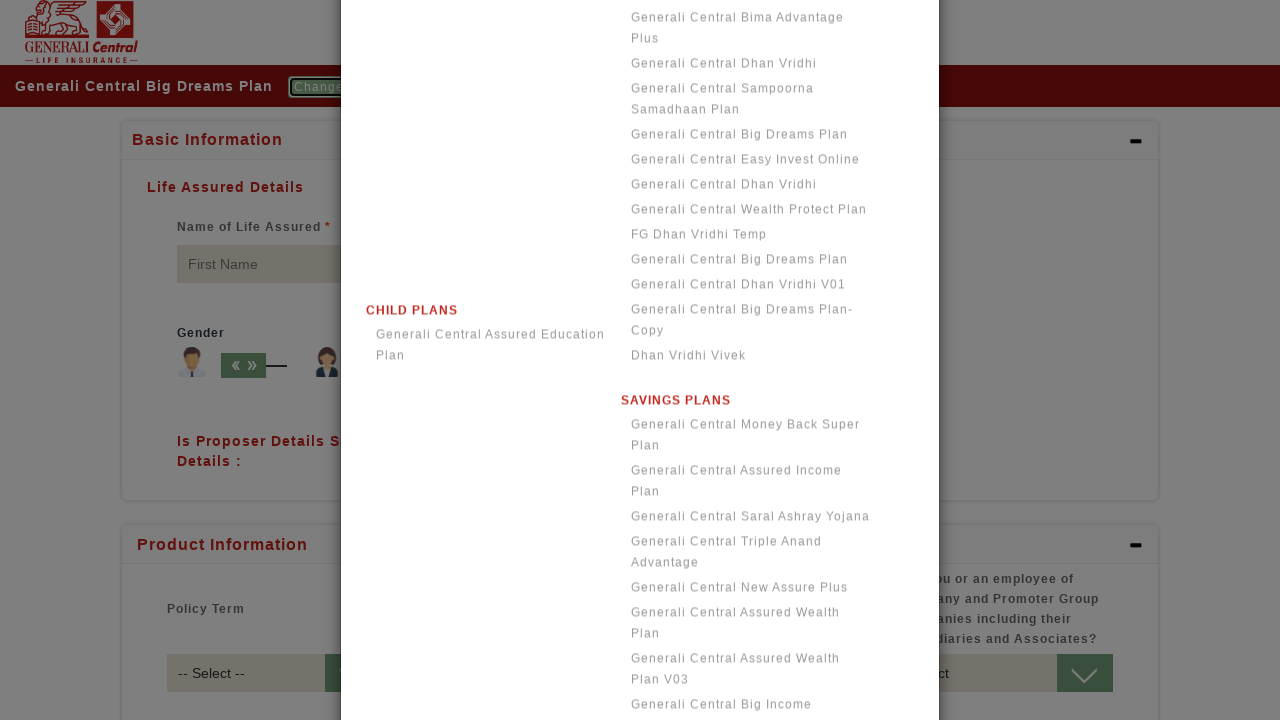

Wealth Plans option 5 loaded
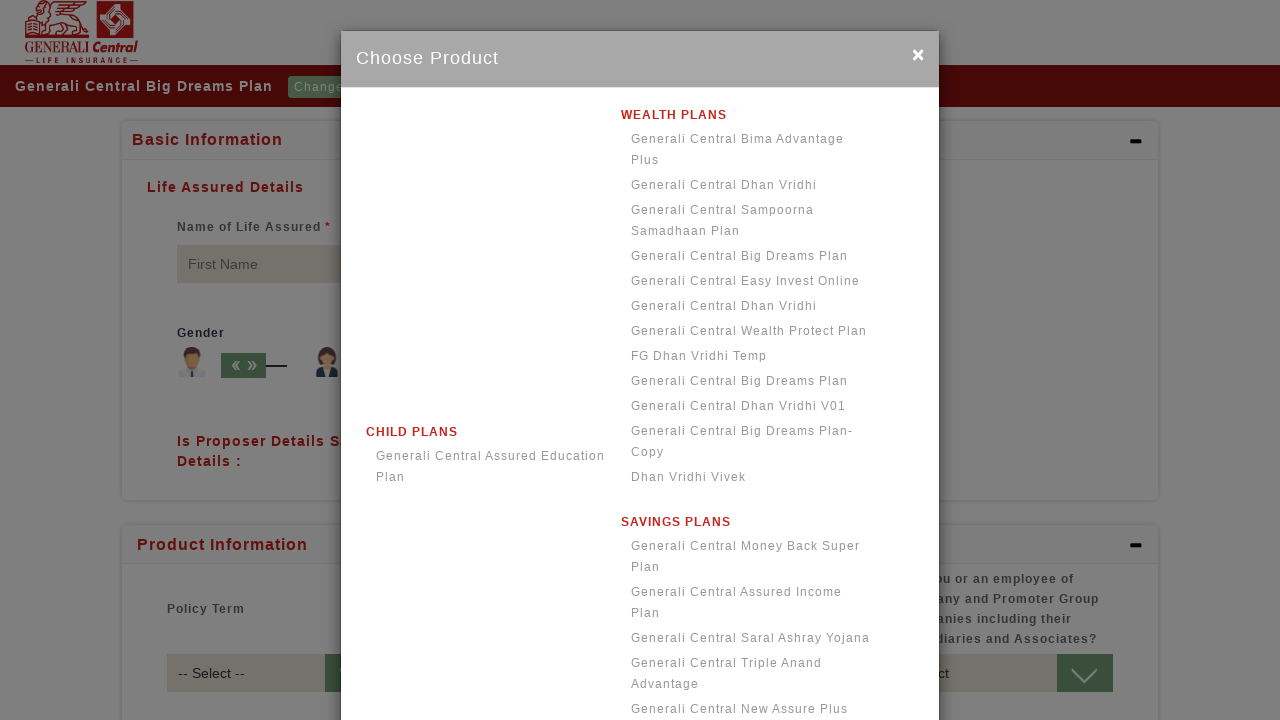

Selected fifth wealth plan at (751, 281) on xpath=//span[@id='rptCompanyCat_lblCatName_1' and text()='Wealth Plans']//parent
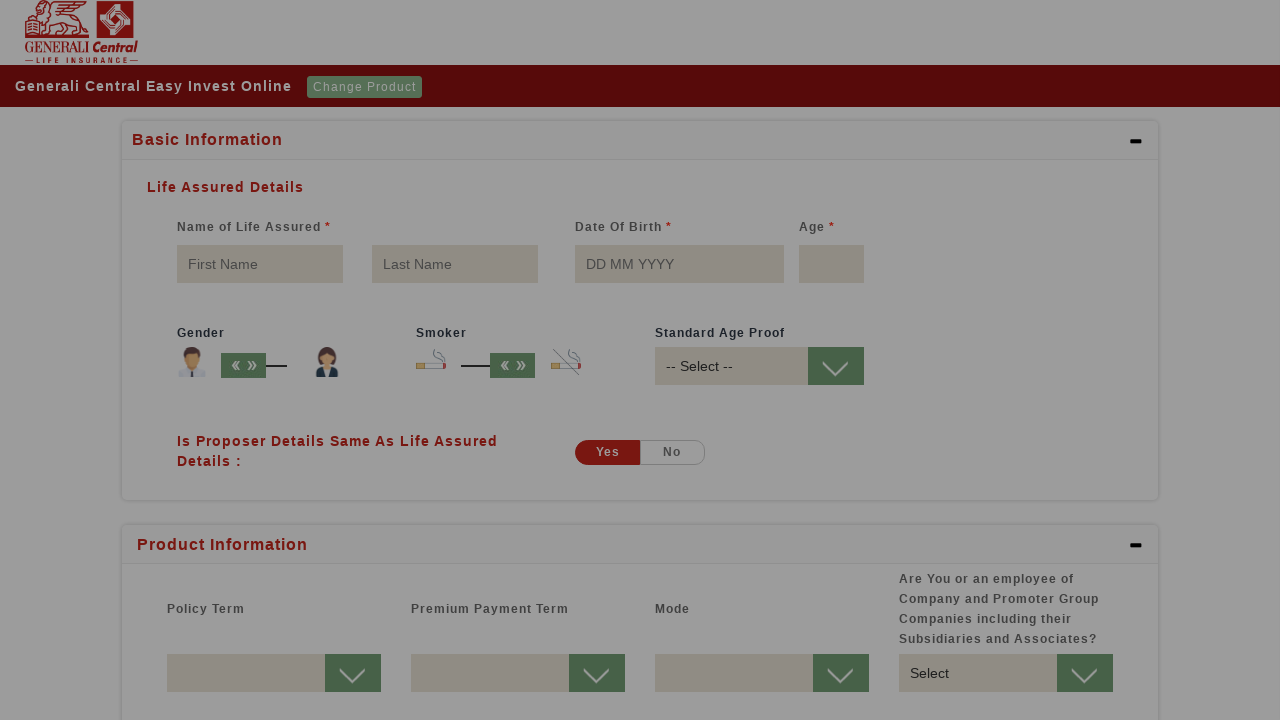

'Change Product' button loaded for plan 5
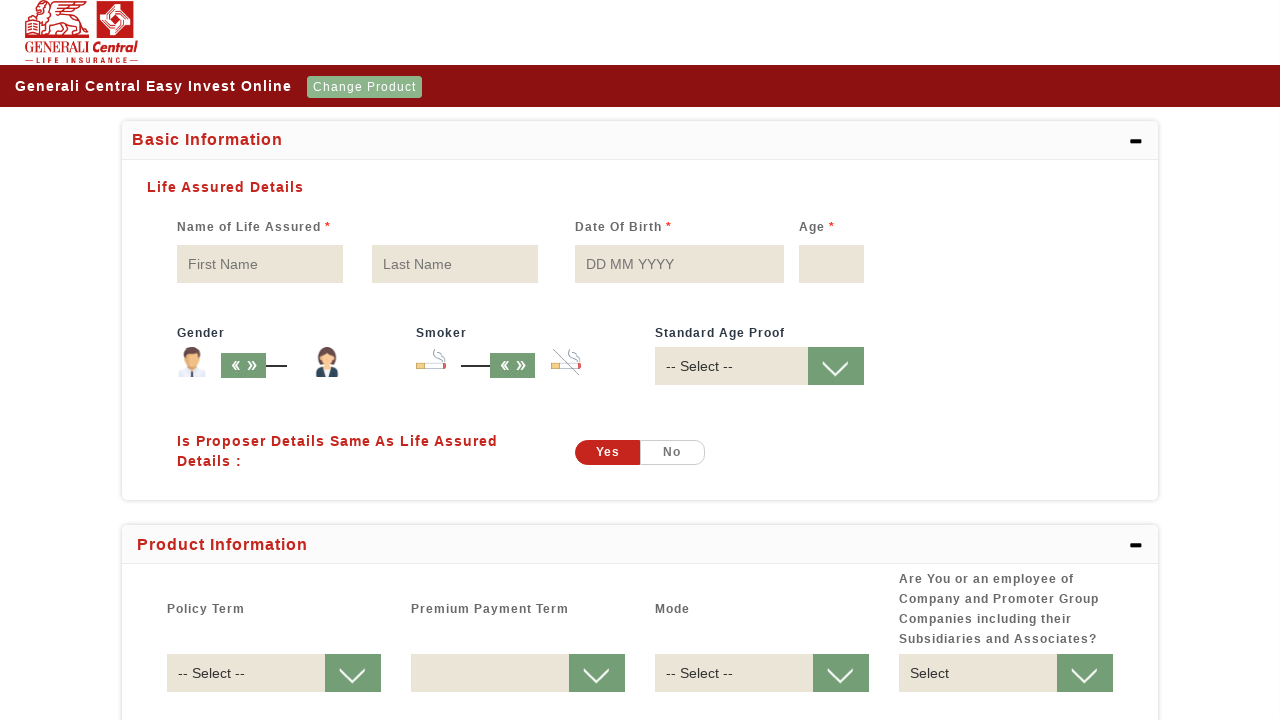

Clicked 'Change Product' button for plan 5 at (364, 87) on xpath=//button[text()='Change Product']
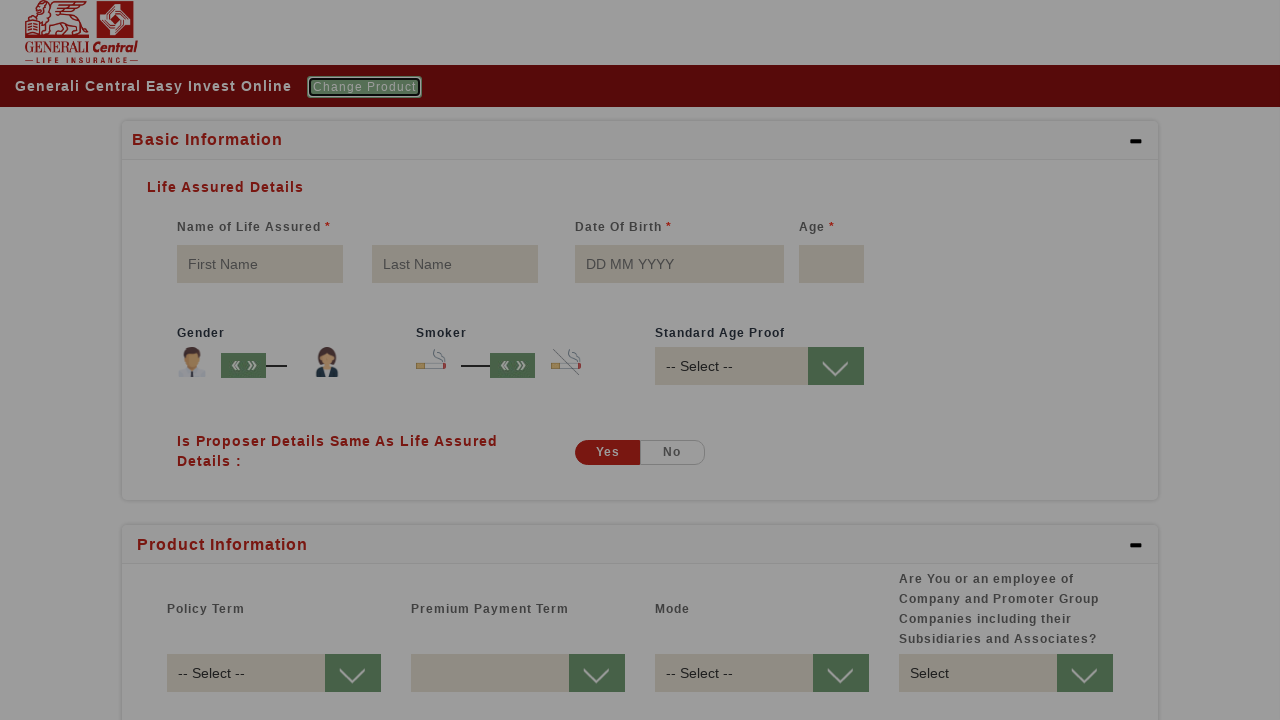

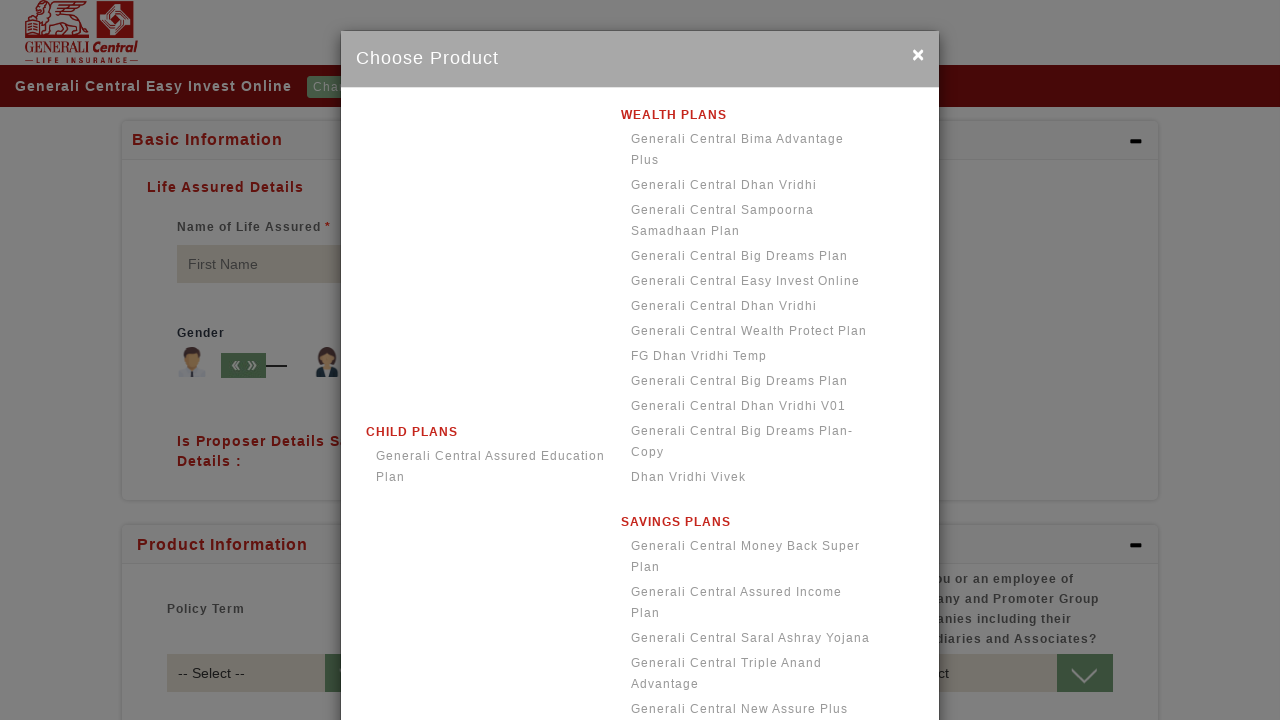